Tests the search functionality on python.org by entering "pycon" in the search box and submitting the search

Starting URL: https://www.python.org

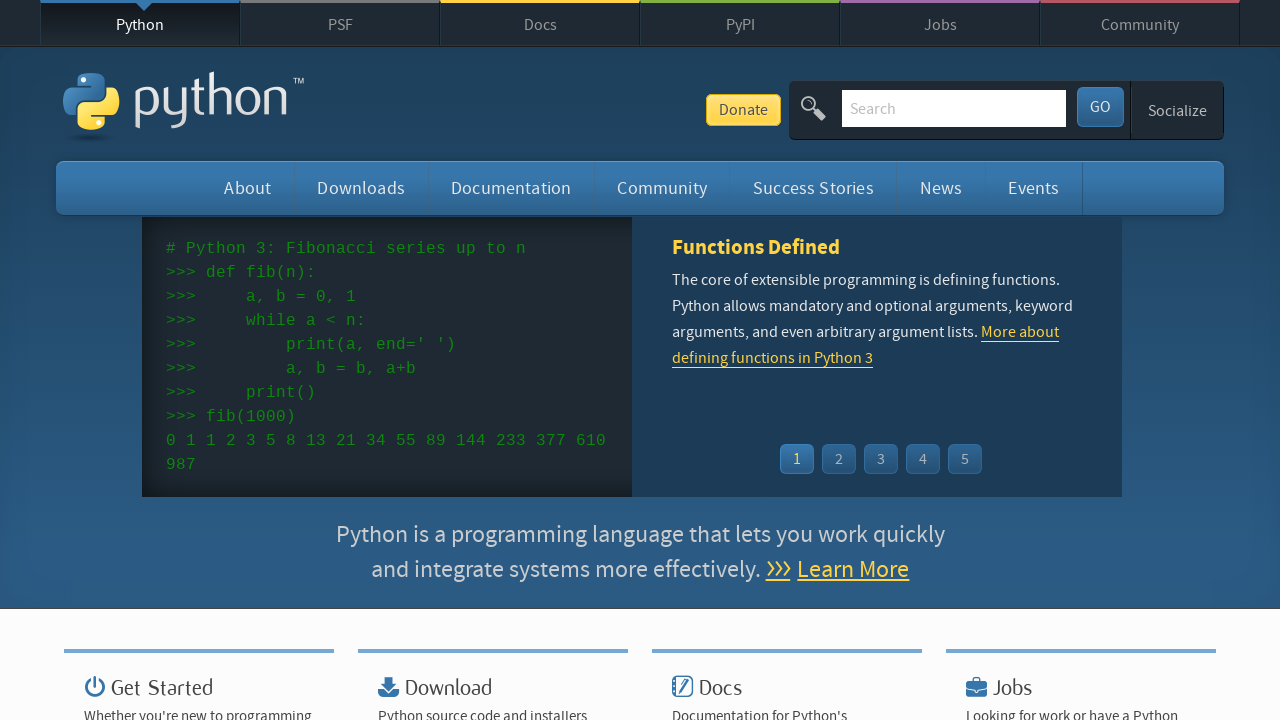

Filled search box with 'pycon' on input[name='q']
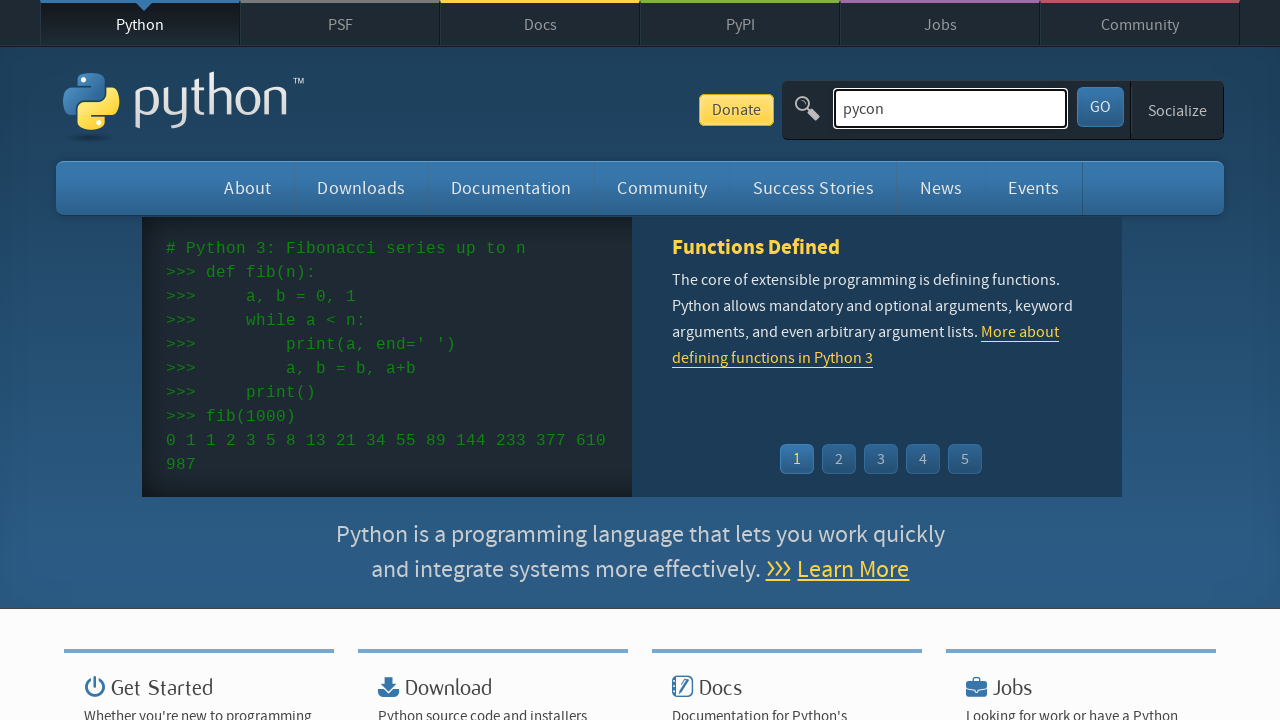

Pressed Enter to submit search query on input[name='q']
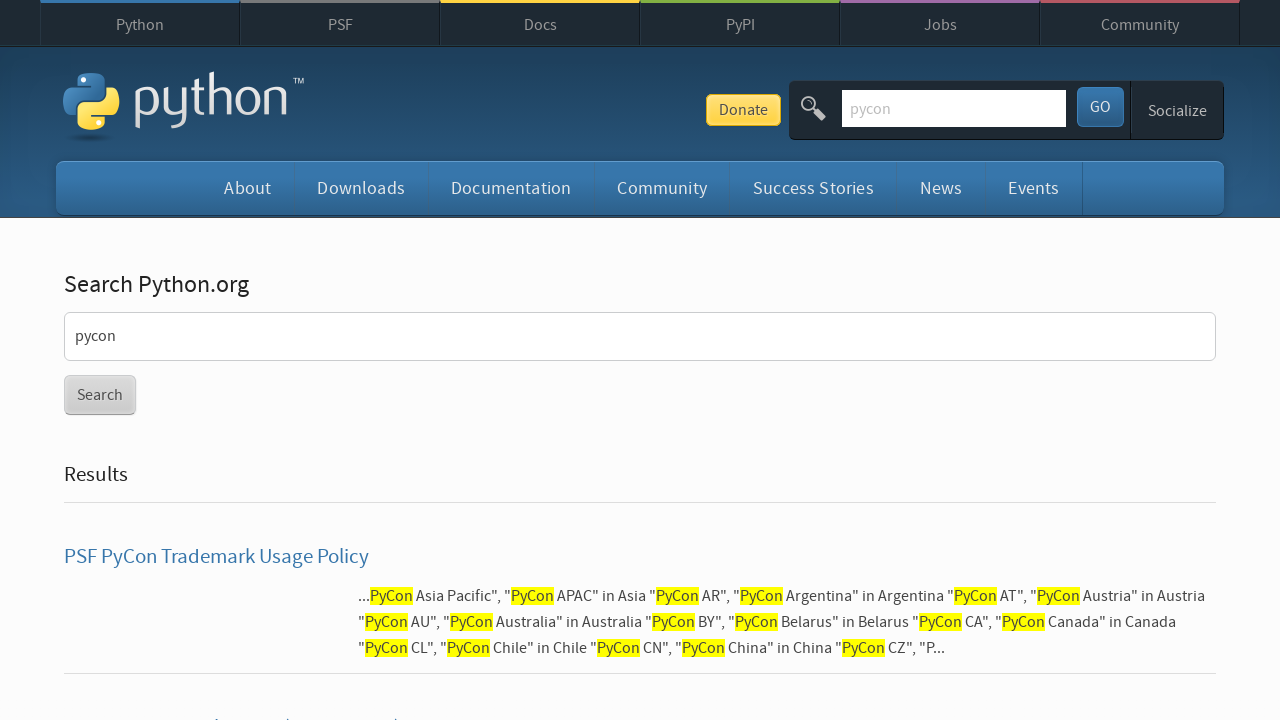

Search results loaded and network idle
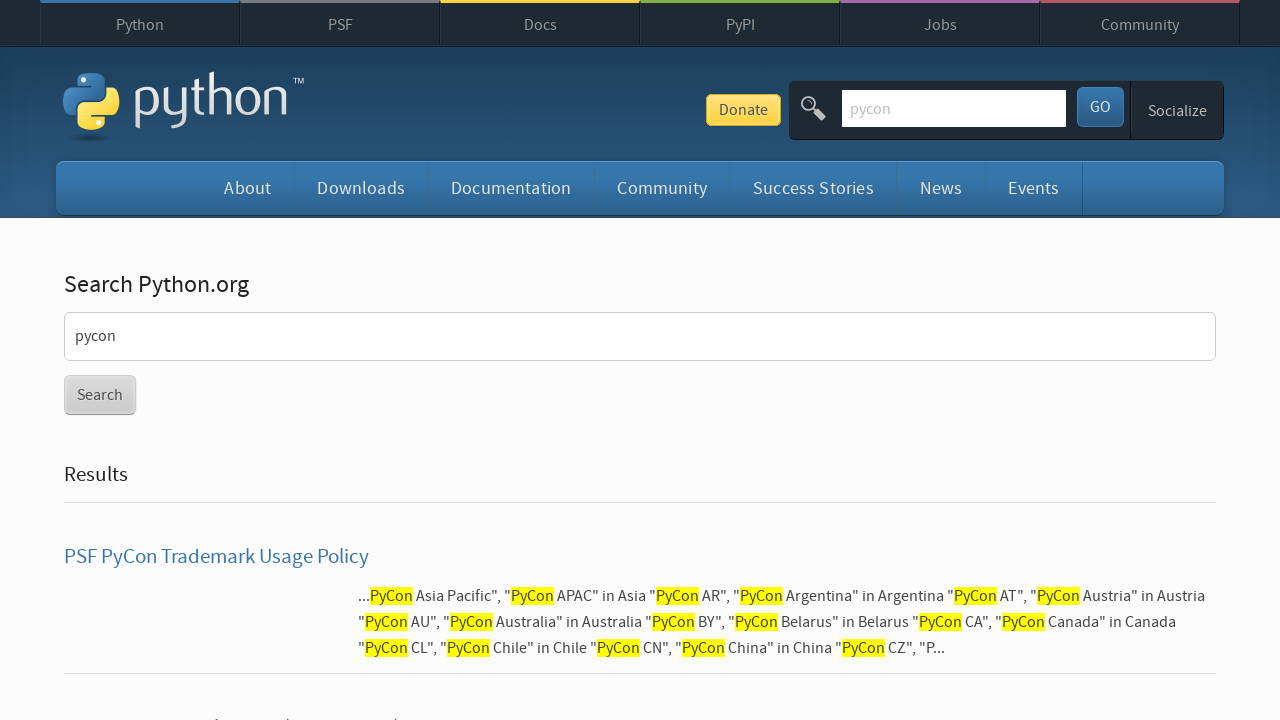

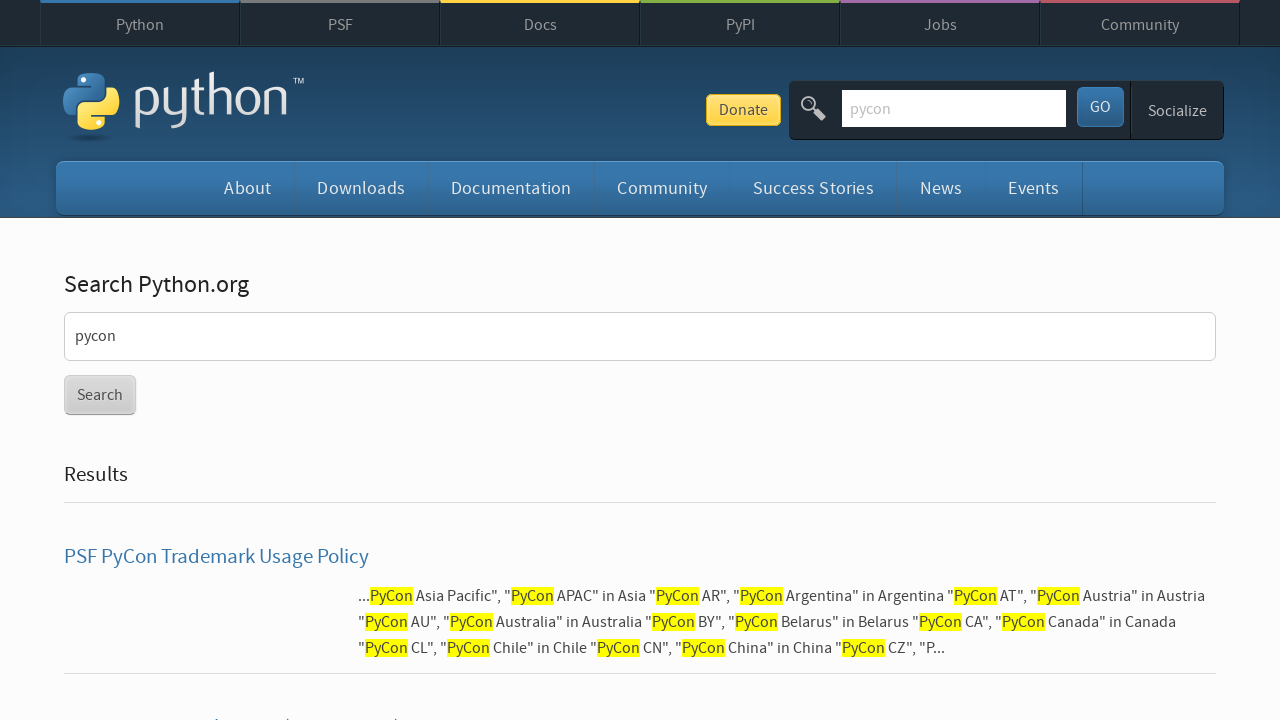